Tests dynamic control removal by clicking Remove button and waiting for checkbox to disappear

Starting URL: https://the-internet.herokuapp.com/dynamic_controls

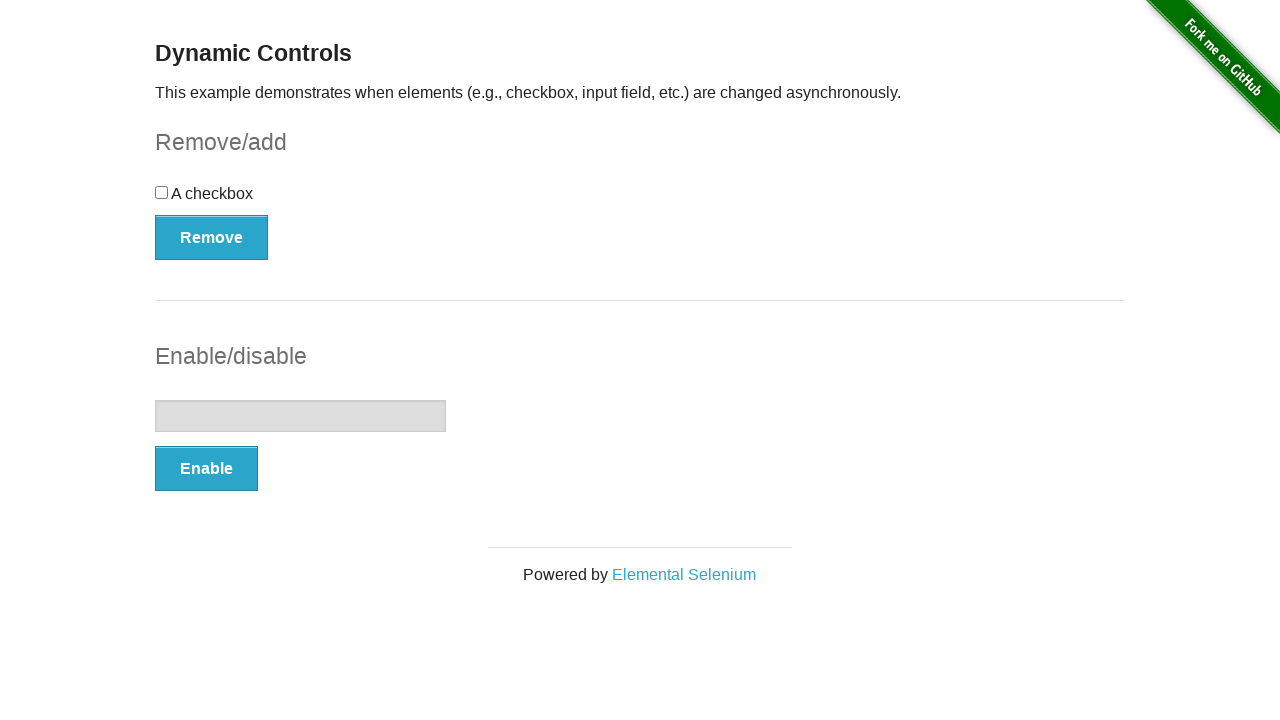

Clicked Remove button to remove the checkbox at (212, 237) on internal:role=button[name="Remove"i]
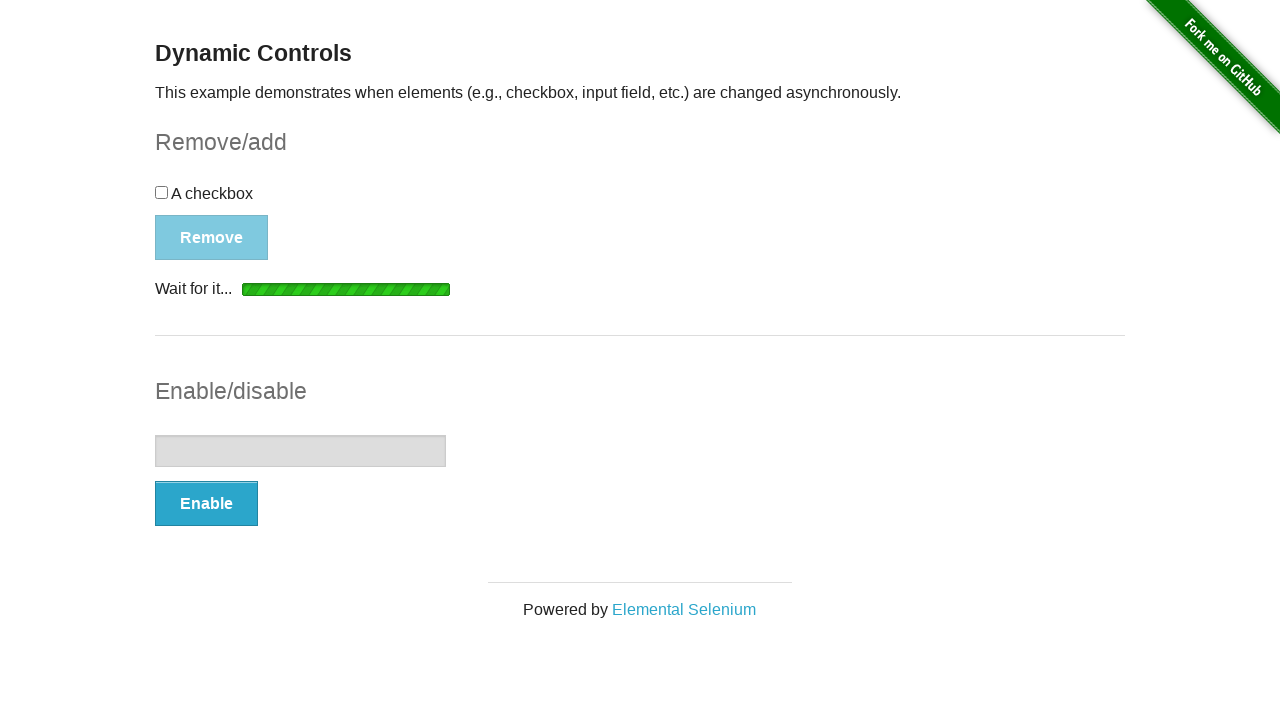

Checkbox disappeared after Remove button was clicked
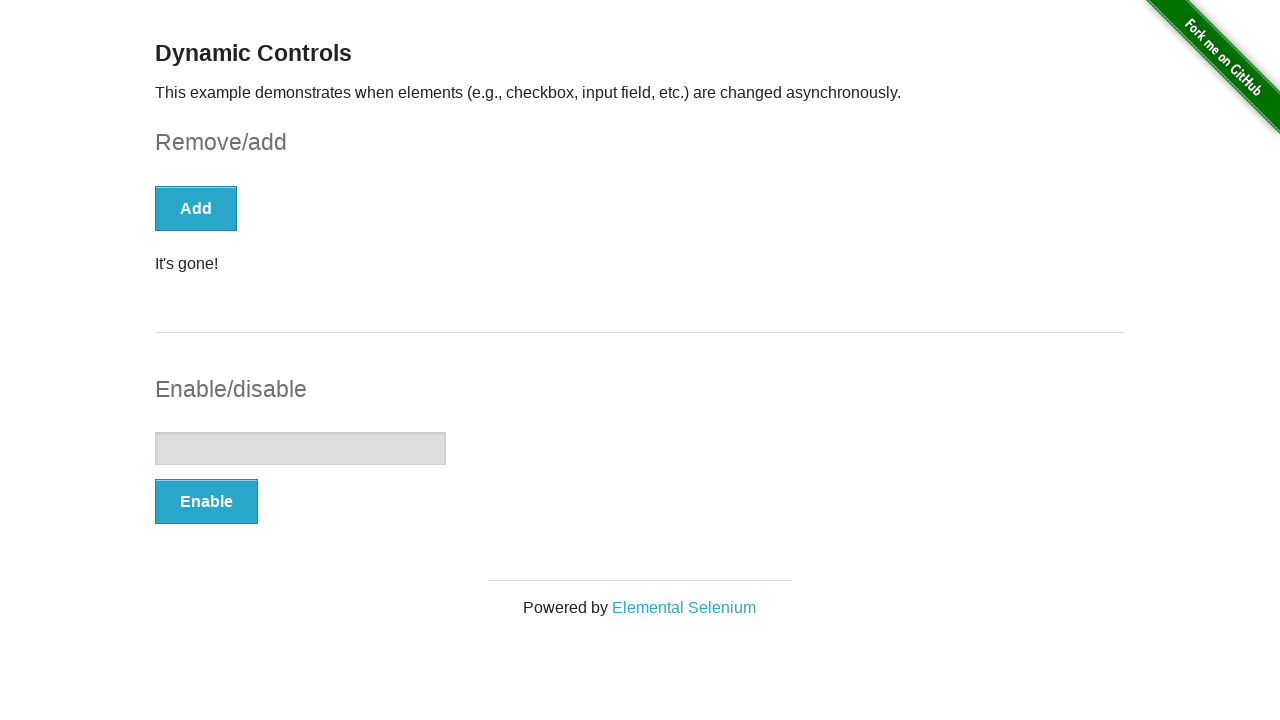

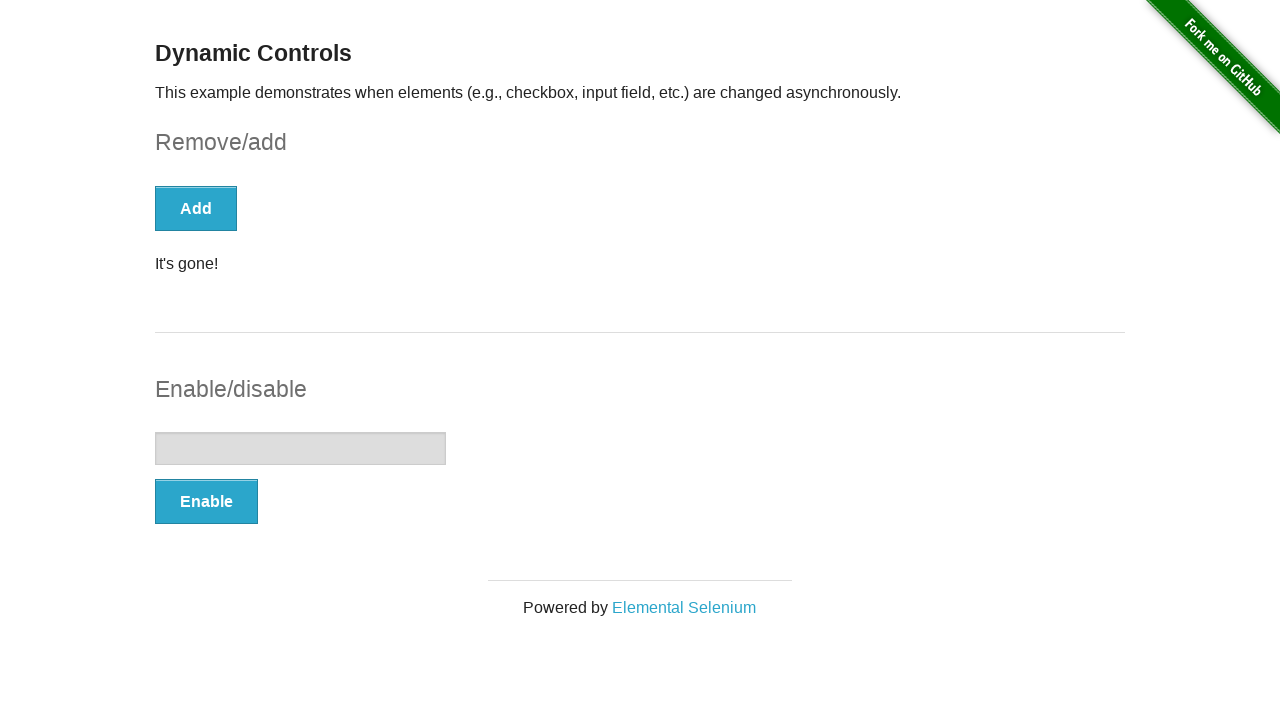